Tests the DemoQA Elements section by navigating to Text Box form and filling out all fields including full name, email, current address, and permanent address, then submitting the form

Starting URL: https://demoqa.com/

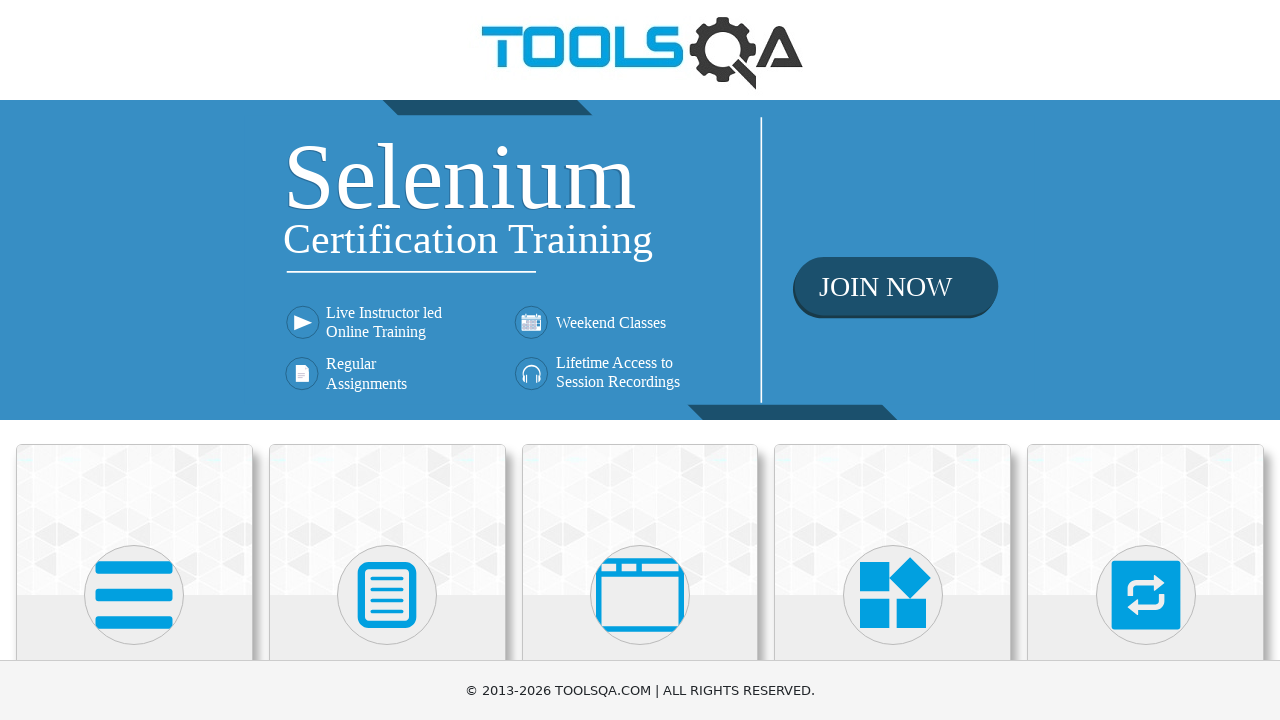

Clicked on Elements card at (134, 360) on xpath=//h5[text()='Elements']
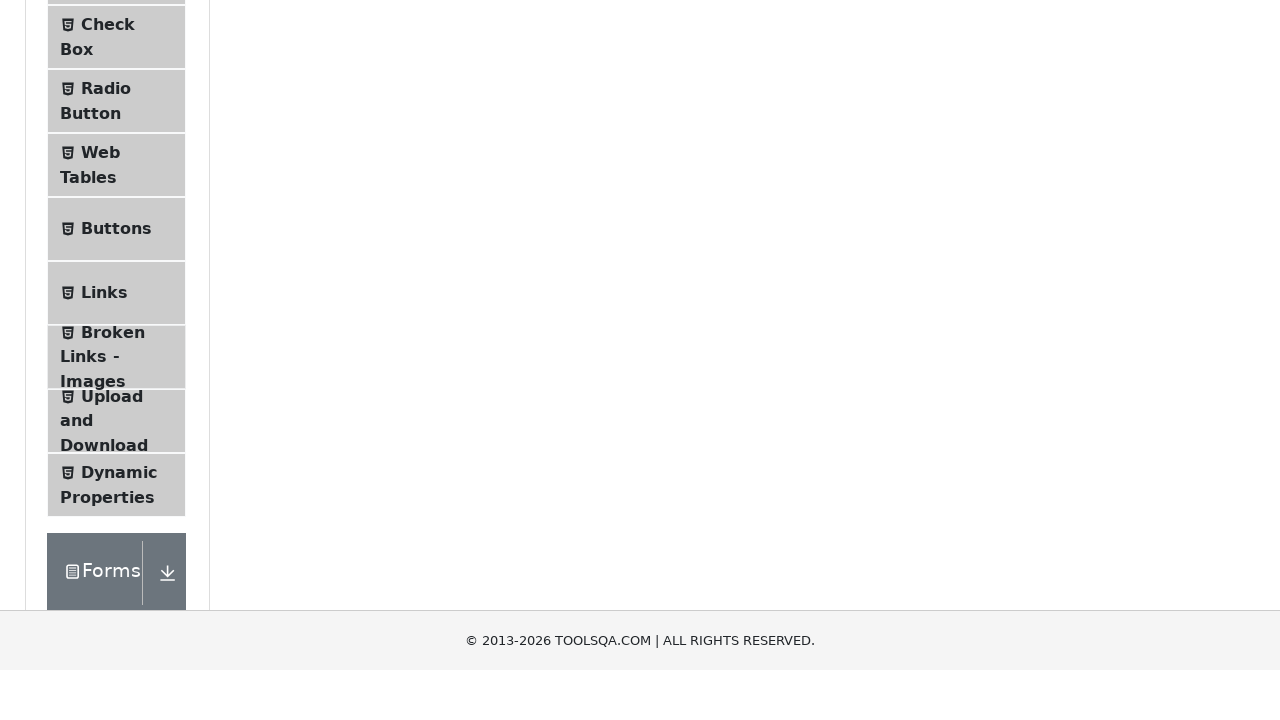

Clicked on Text Box menu item at (119, 261) on xpath=//span[text()='Text Box']
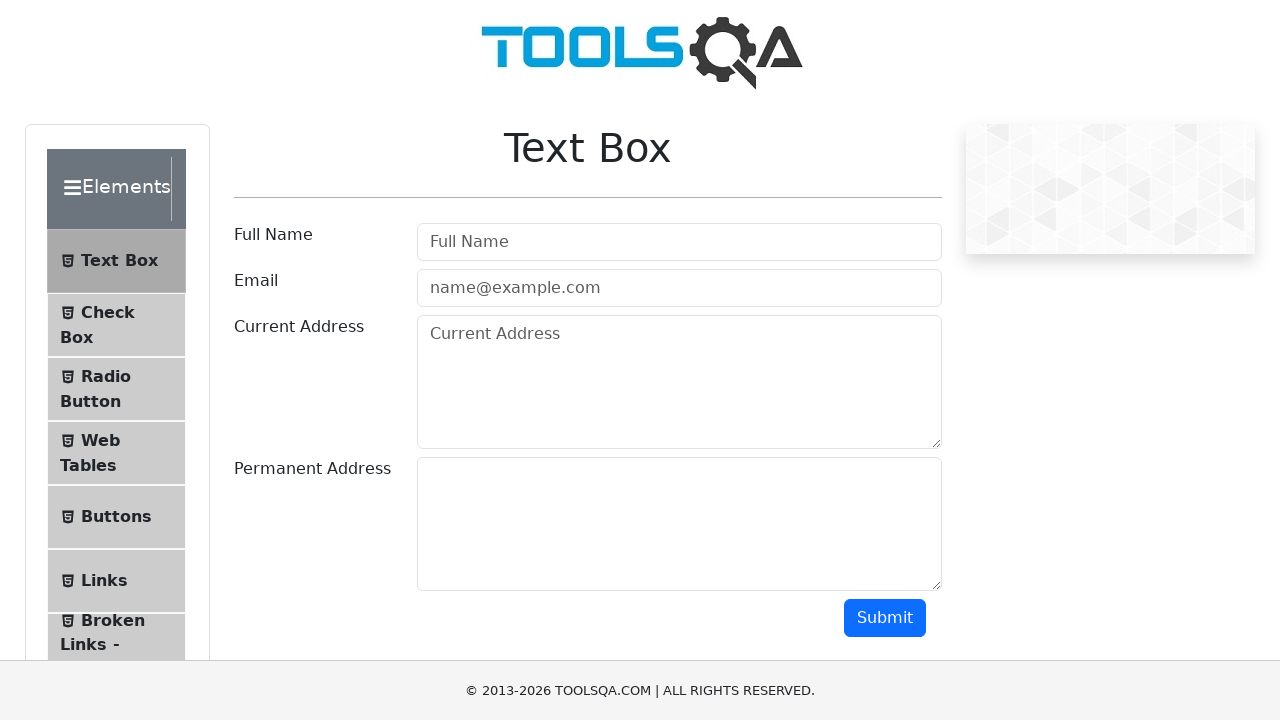

Text Box title became visible
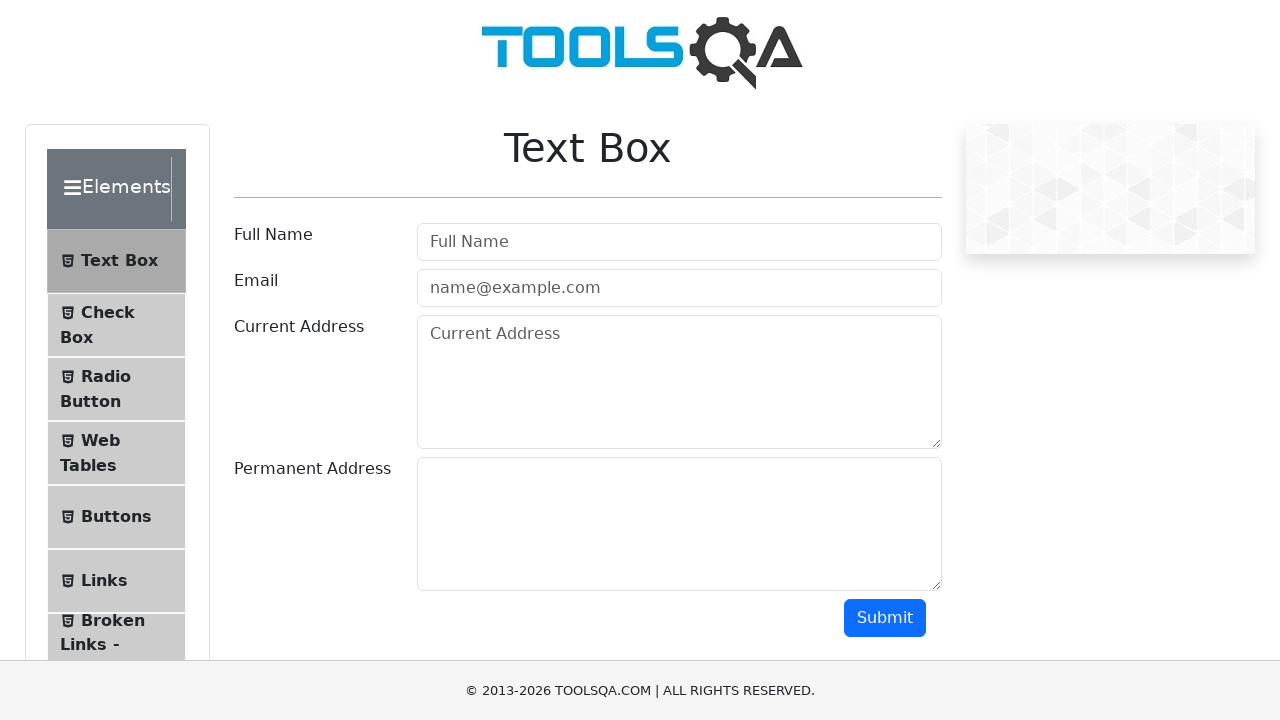

Filled Full Name field with 'Testçi' on #userName
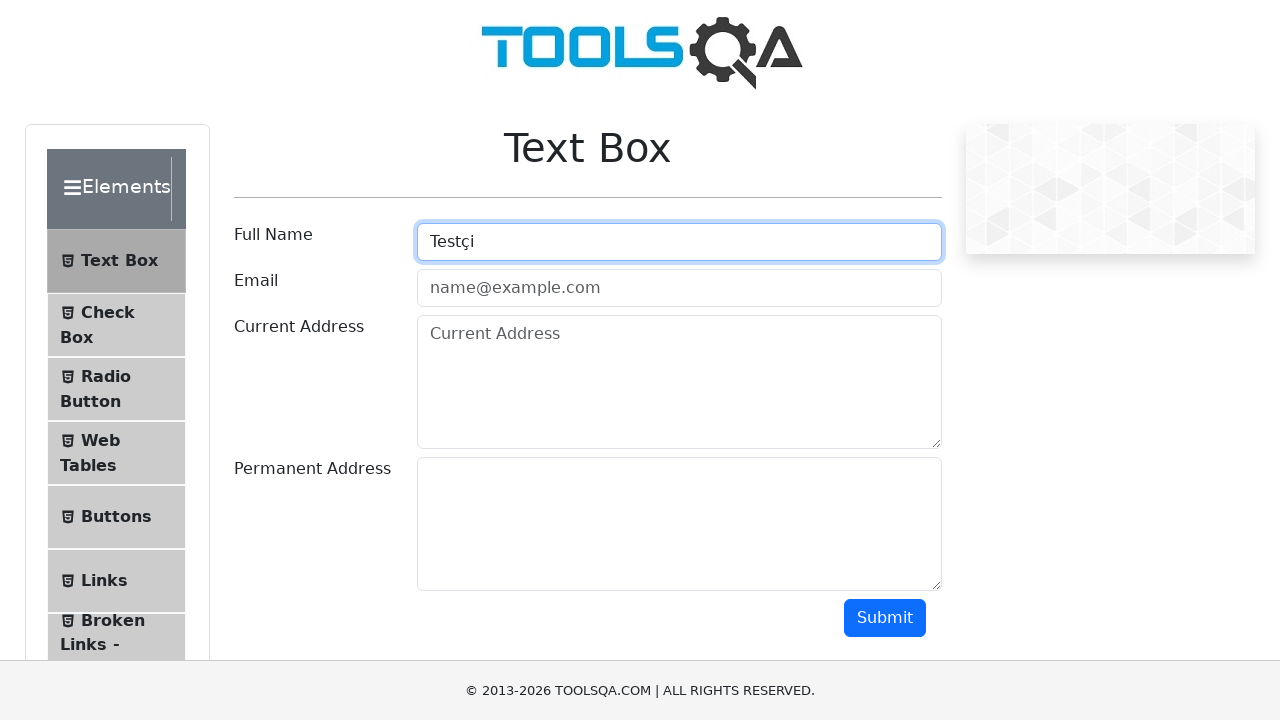

Filled Email field with 'test@test.com' on #userEmail
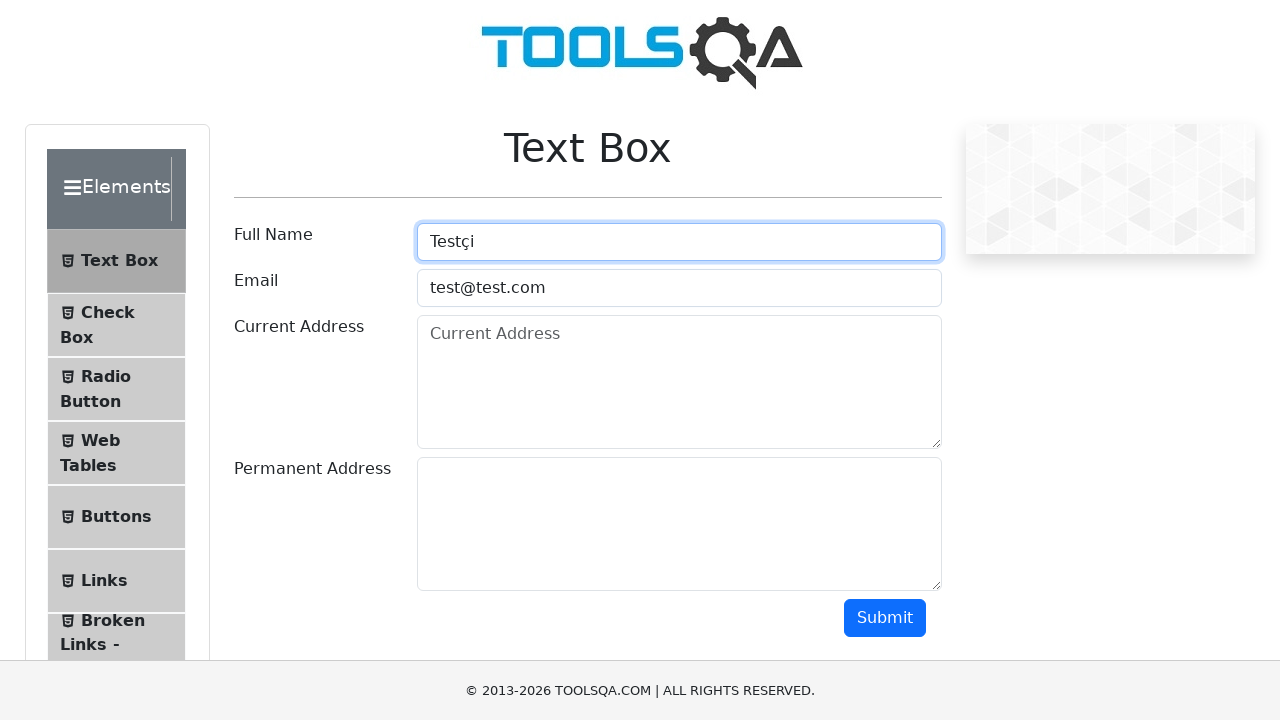

Filled Current Address field with 'My Test Address' on #currentAddress
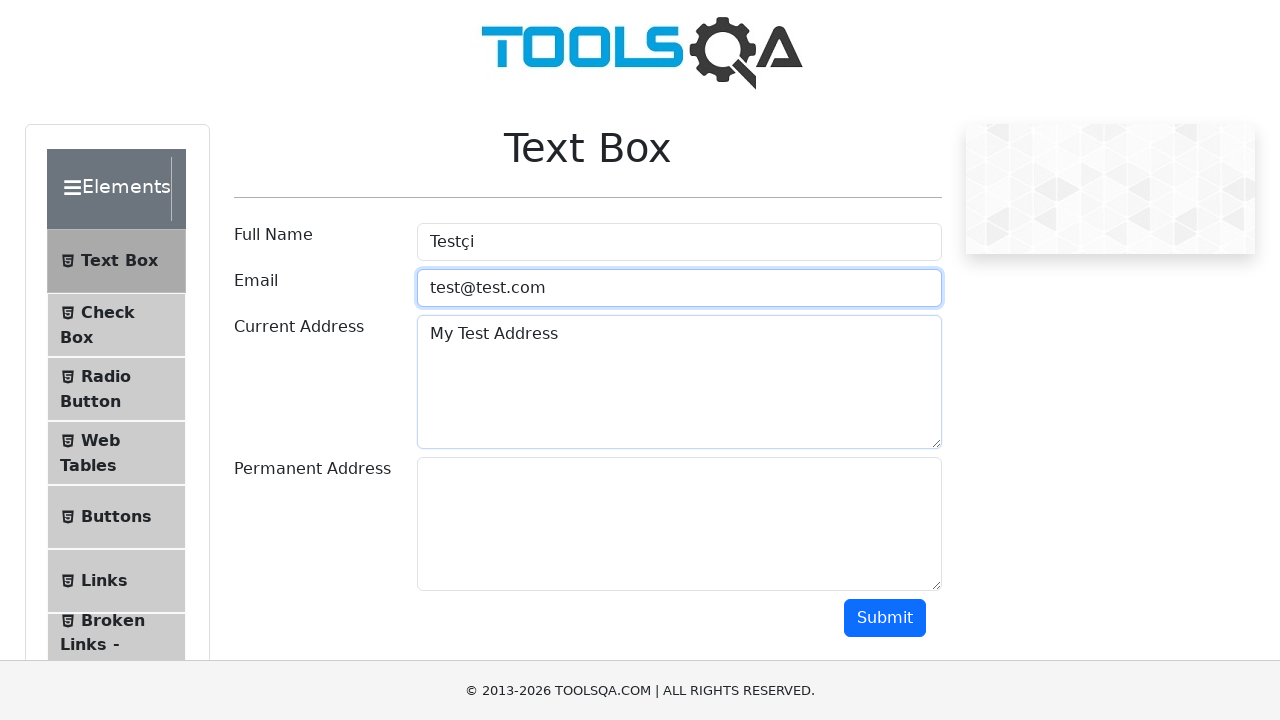

Filled Permanent Address field with 'My Test Permanent Address' on #permanentAddress
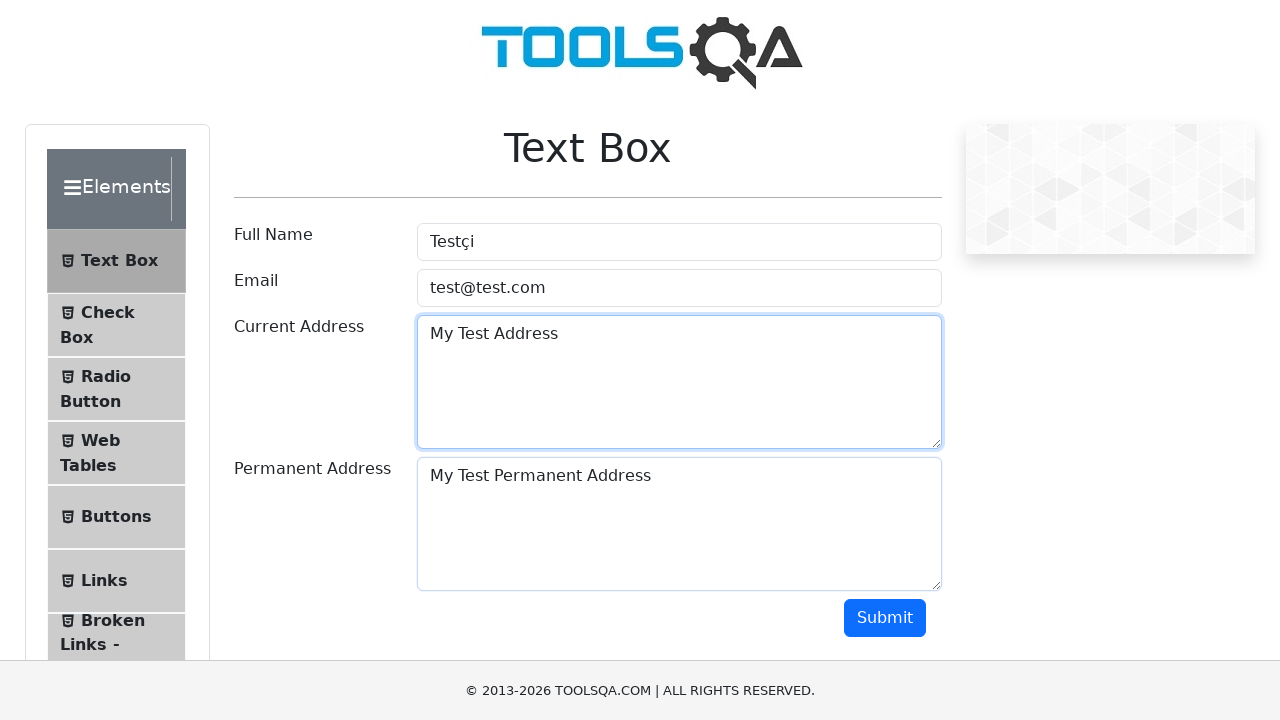

Clicked Submit button to submit the form at (885, 618) on #submit
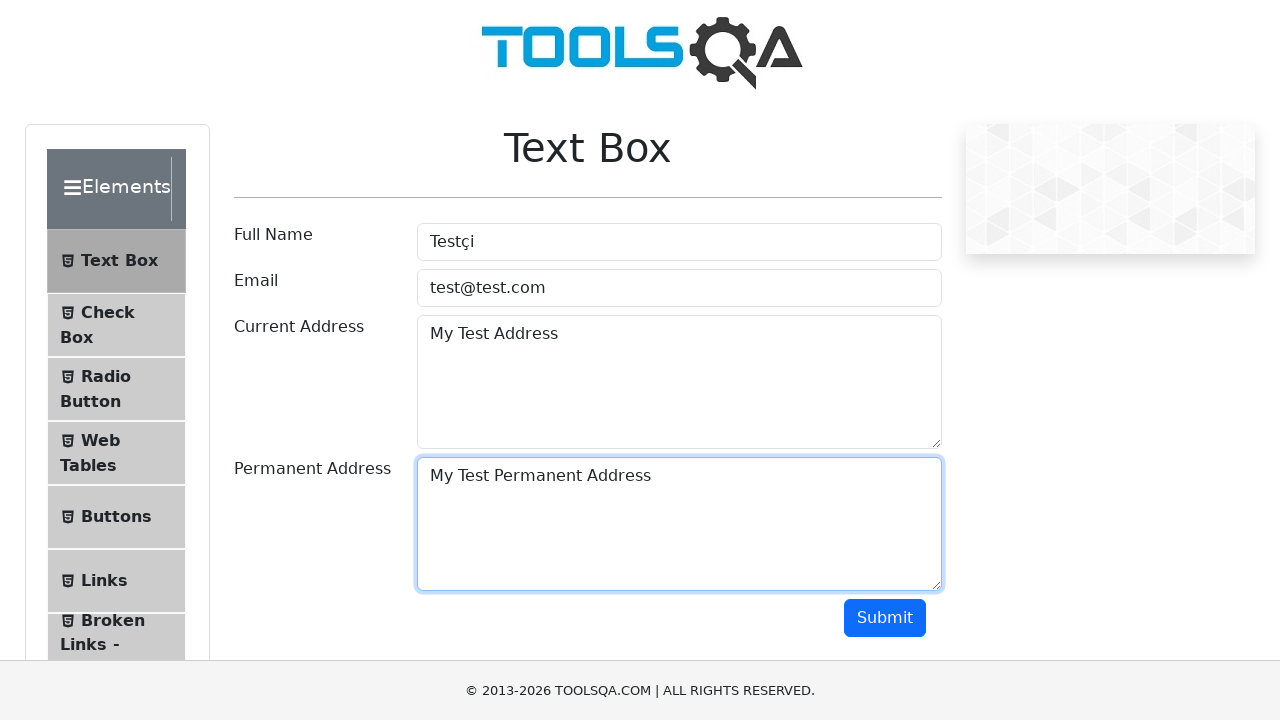

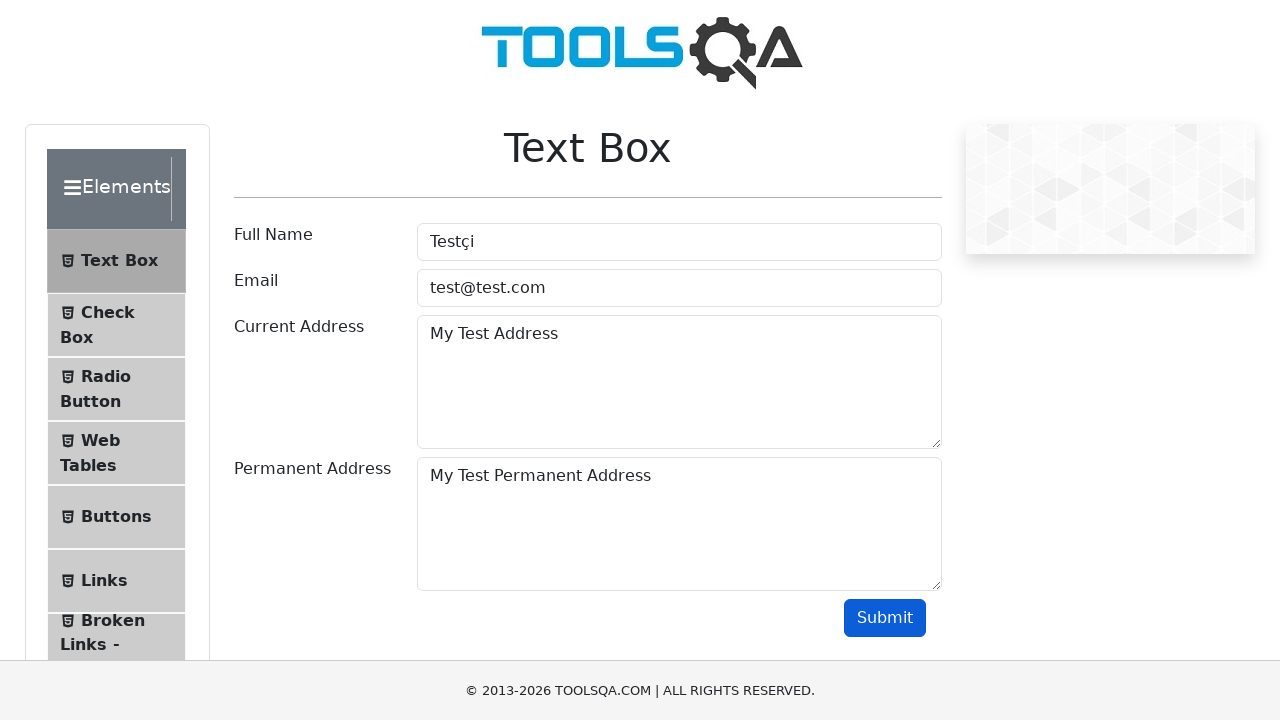